Tests marking all items as completed using the toggle all checkbox

Starting URL: https://demo.playwright.dev/todomvc

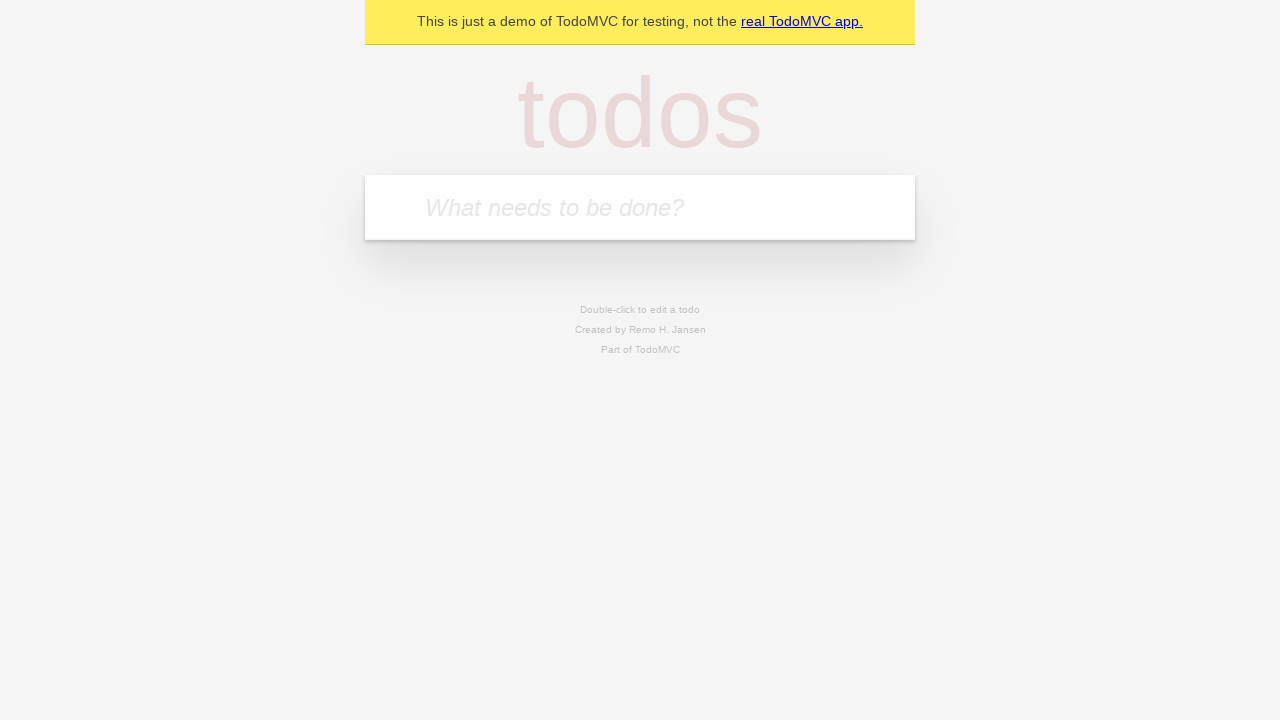

Filled first todo input with 'buy some cheese' on internal:attr=[placeholder="What needs to be done?"i]
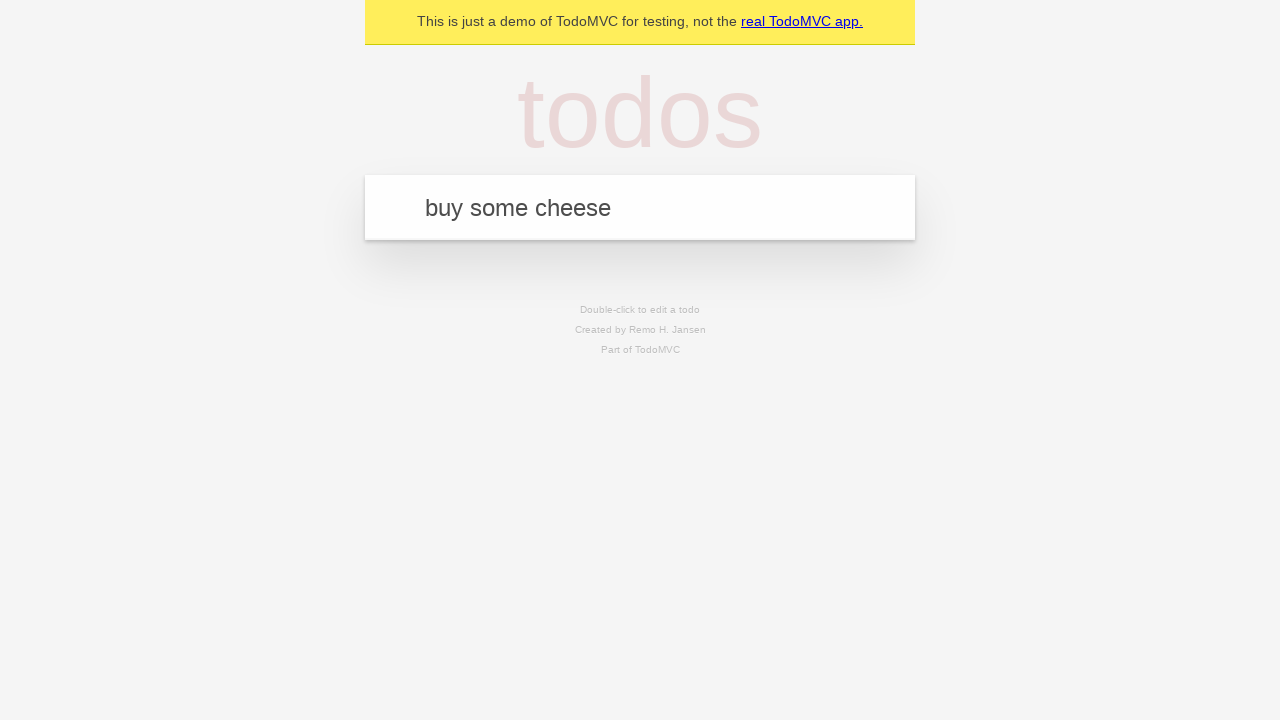

Pressed Enter to create first todo item on internal:attr=[placeholder="What needs to be done?"i]
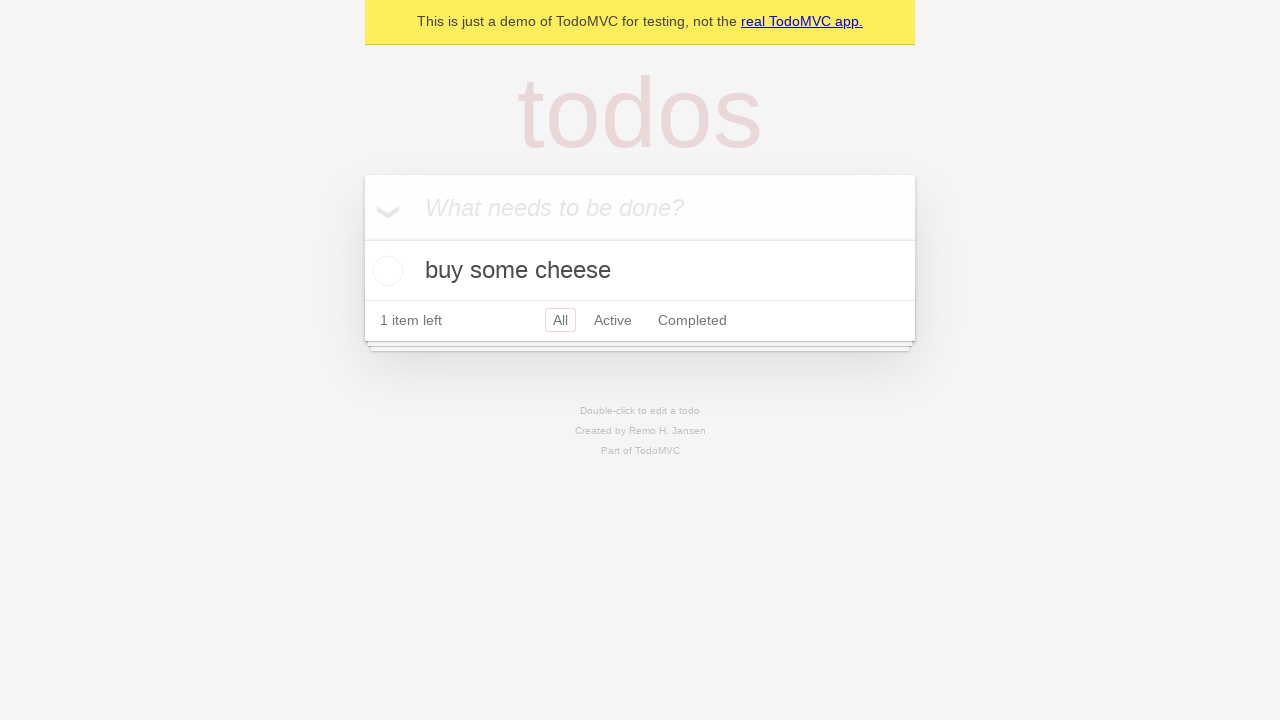

Filled second todo input with 'feed the cat' on internal:attr=[placeholder="What needs to be done?"i]
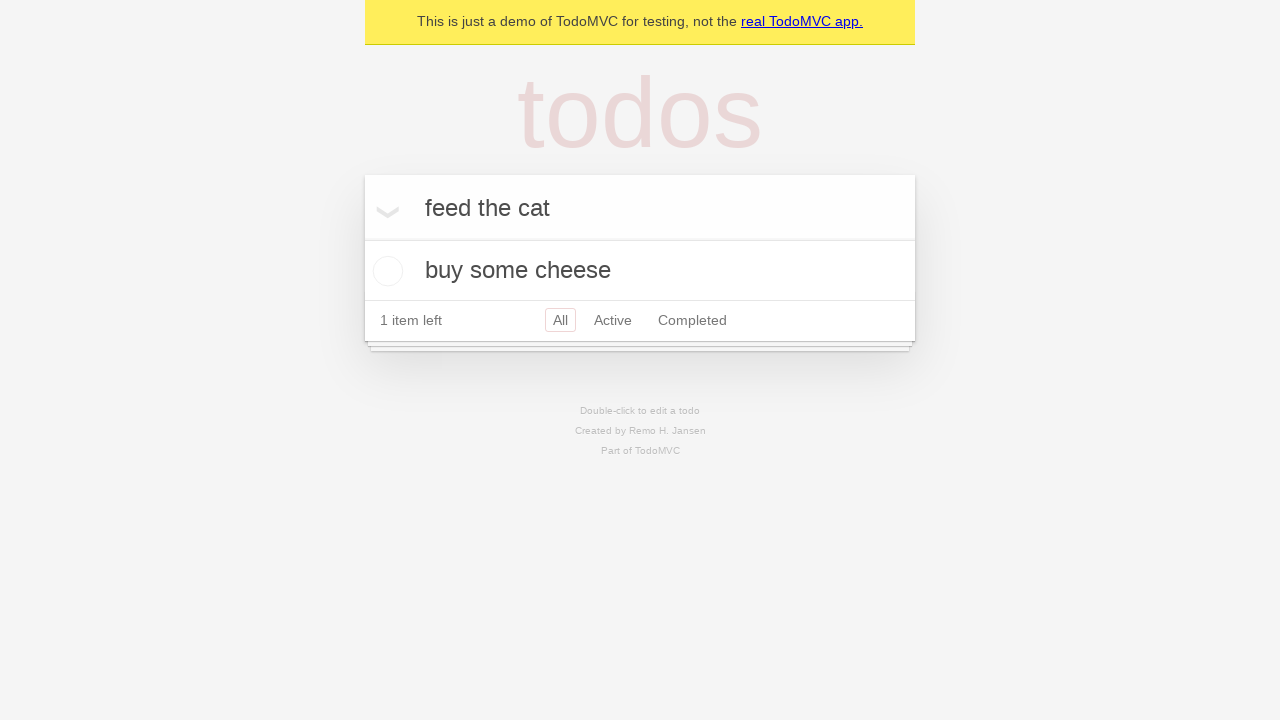

Pressed Enter to create second todo item on internal:attr=[placeholder="What needs to be done?"i]
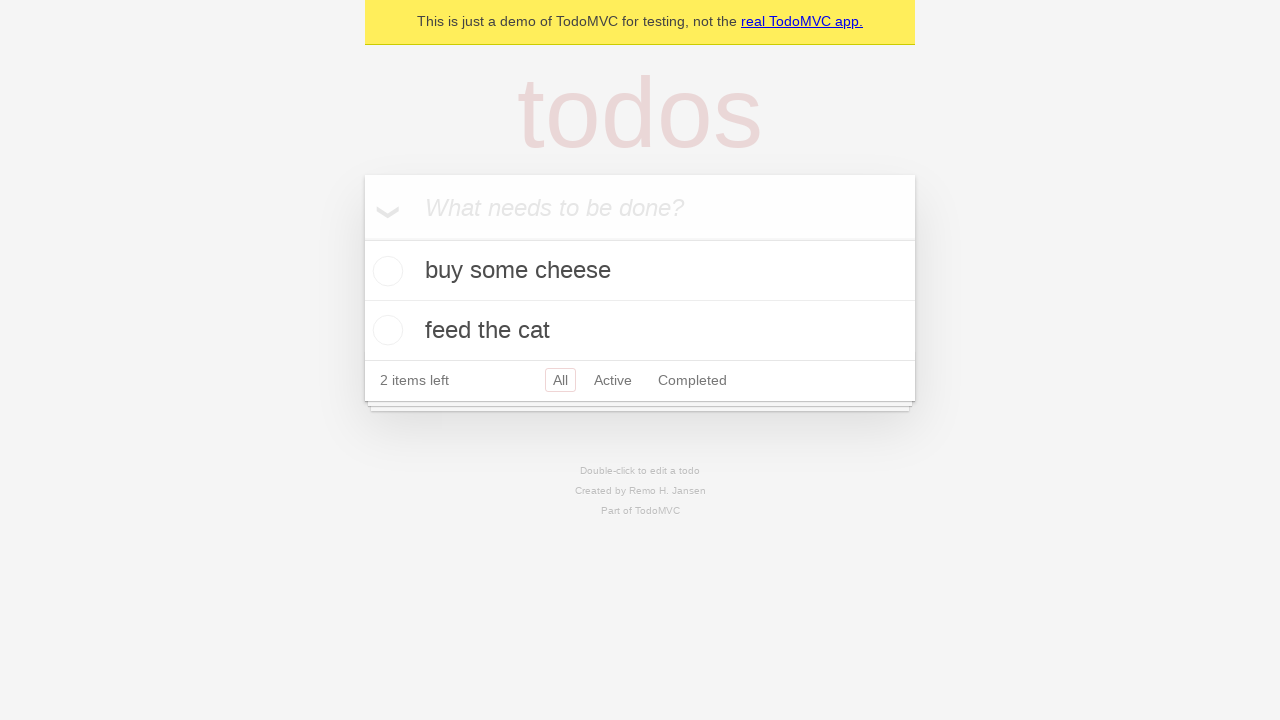

Filled third todo input with 'book a doctors appointment' on internal:attr=[placeholder="What needs to be done?"i]
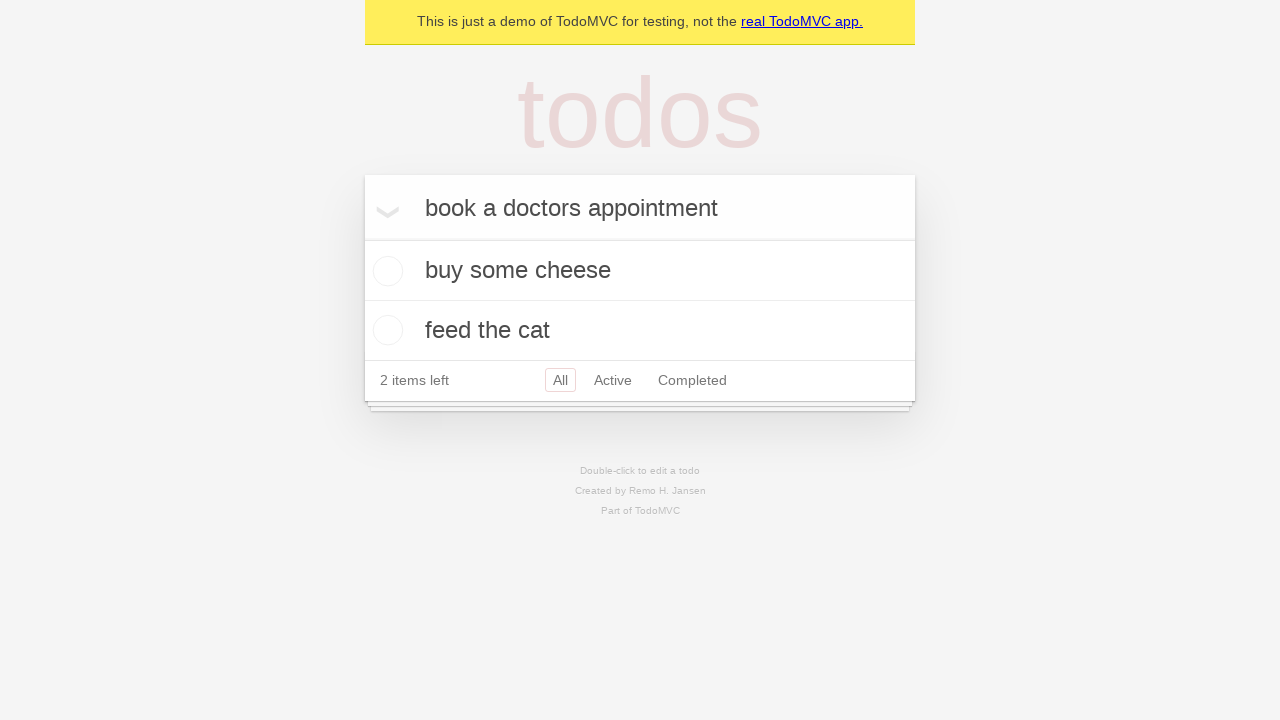

Pressed Enter to create third todo item on internal:attr=[placeholder="What needs to be done?"i]
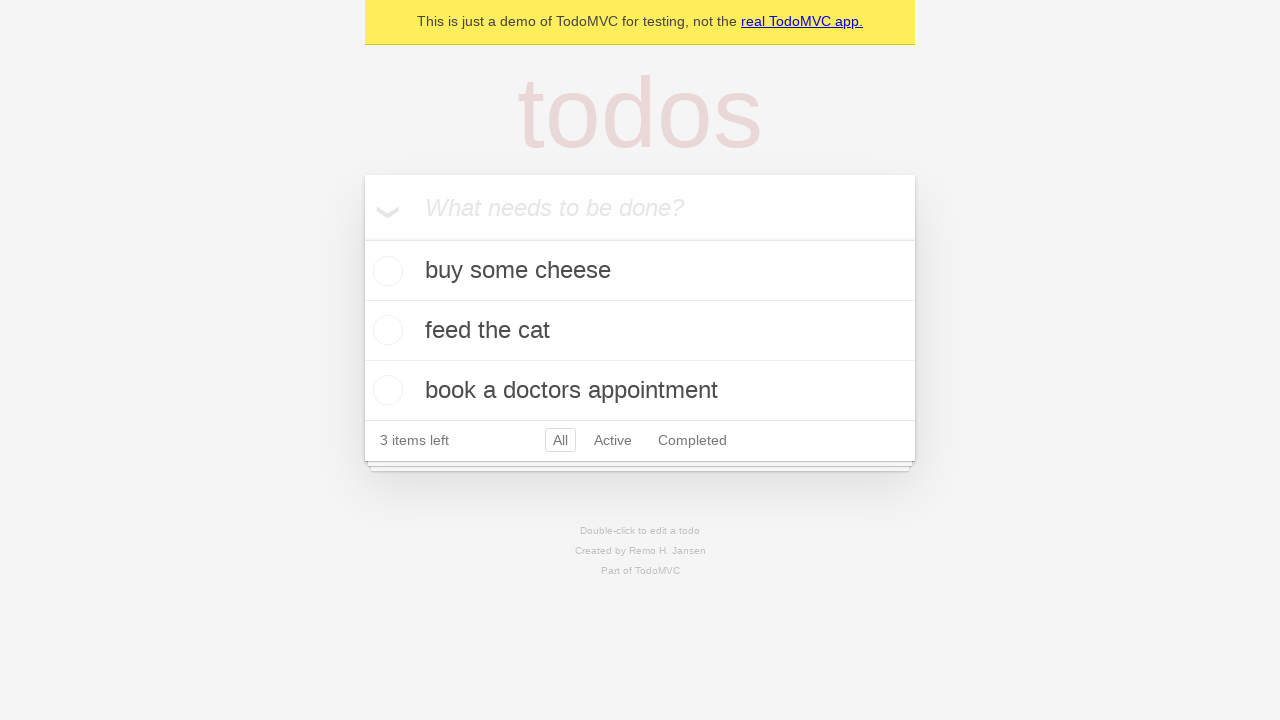

Clicked 'Mark all as complete' checkbox to complete all todos at (362, 238) on internal:label="Mark all as complete"i
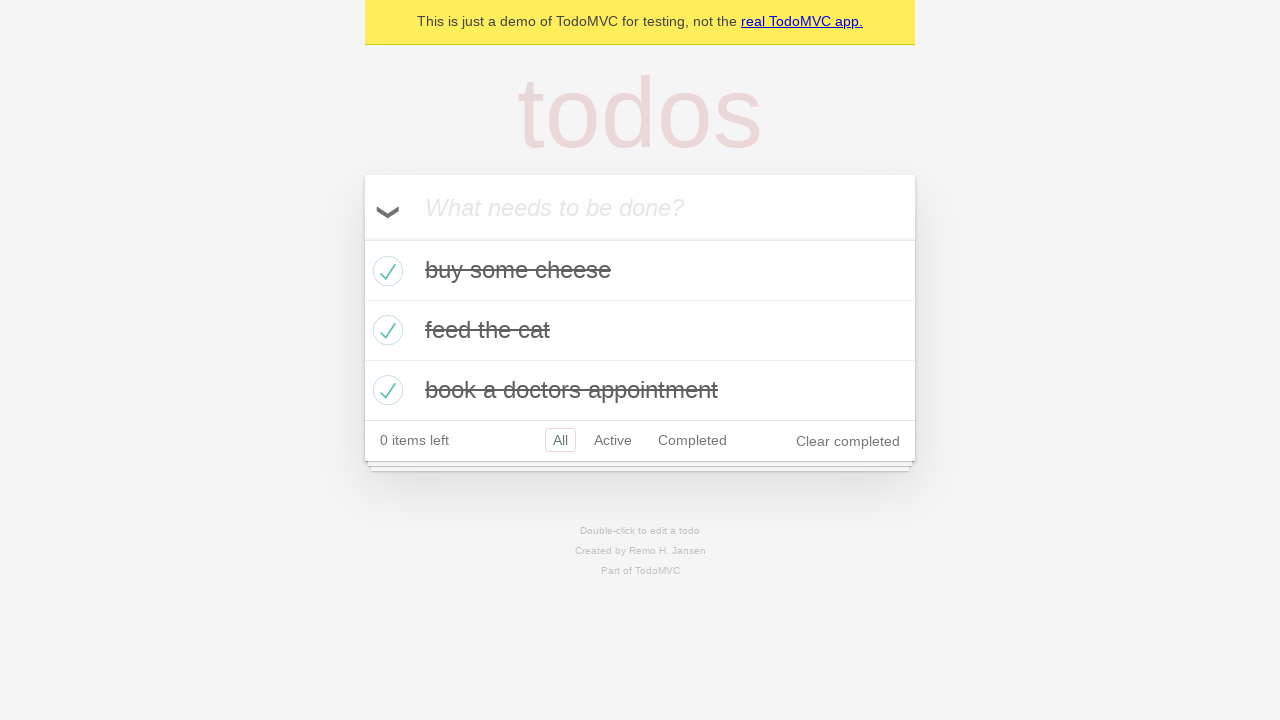

Verified that all todo items are marked as completed
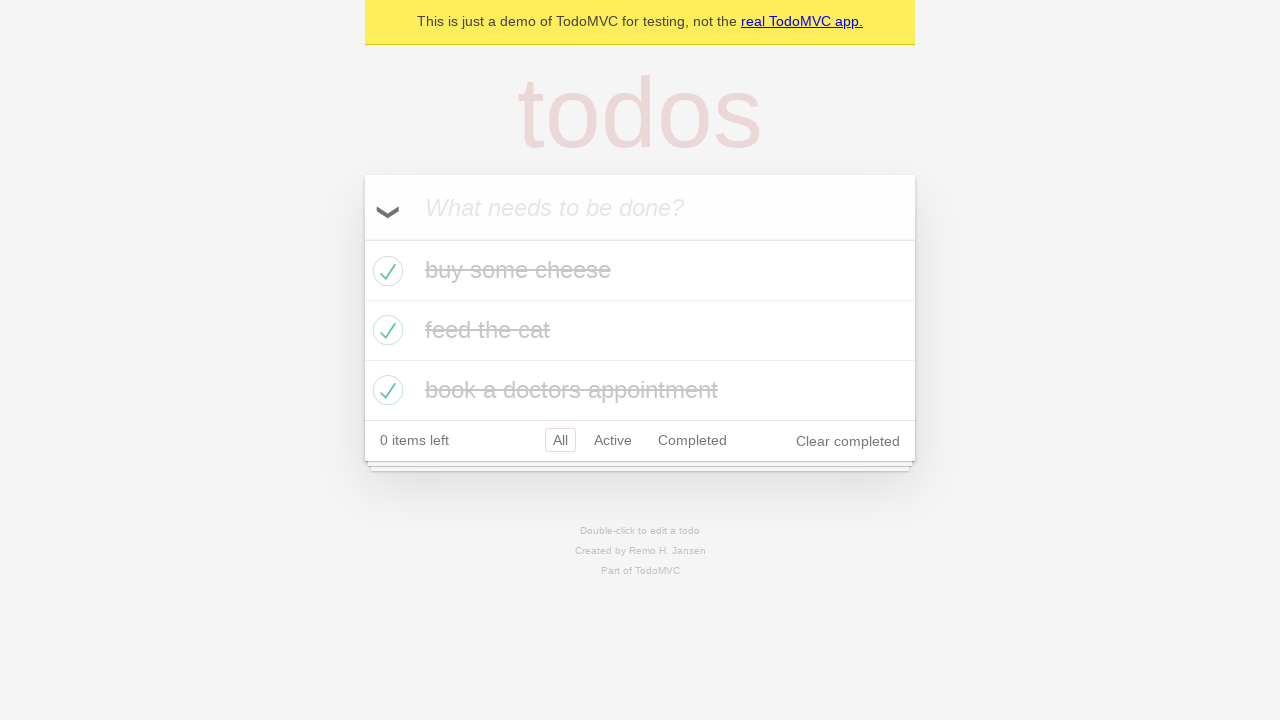

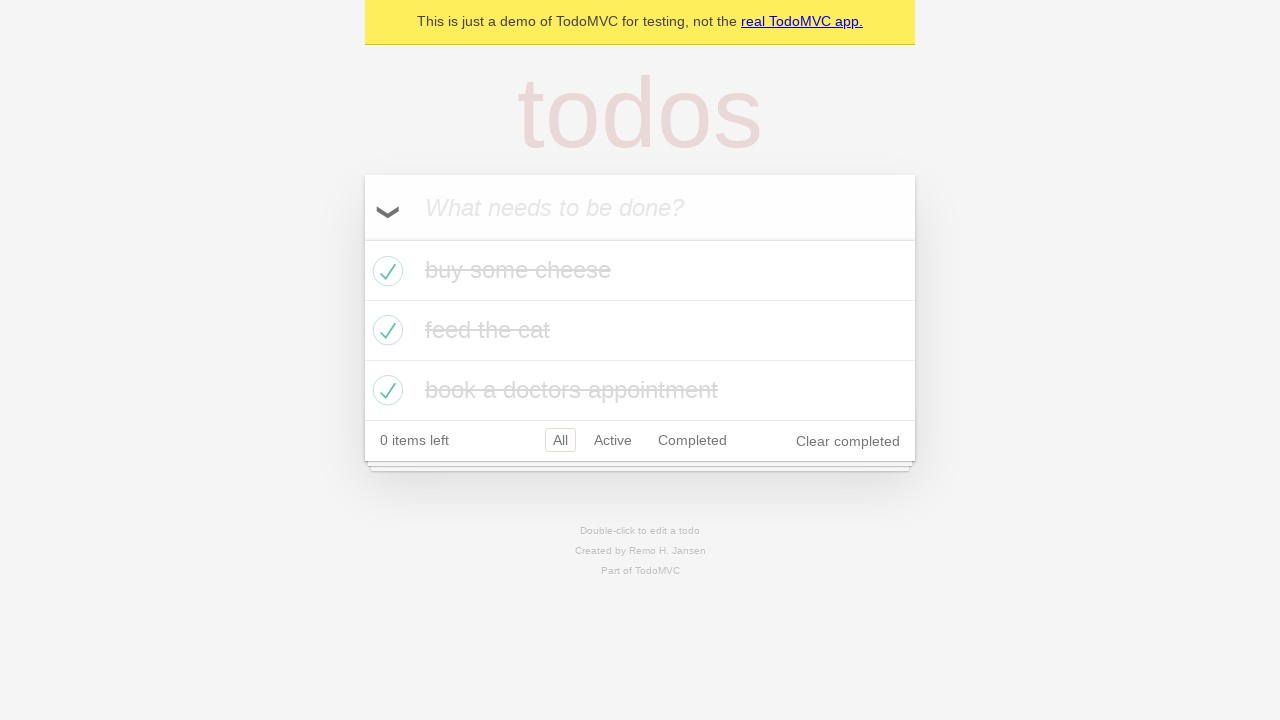